Tests Python.org search functionality by entering "pycon" in the search box and verifying that results are returned

Starting URL: http://www.python.org

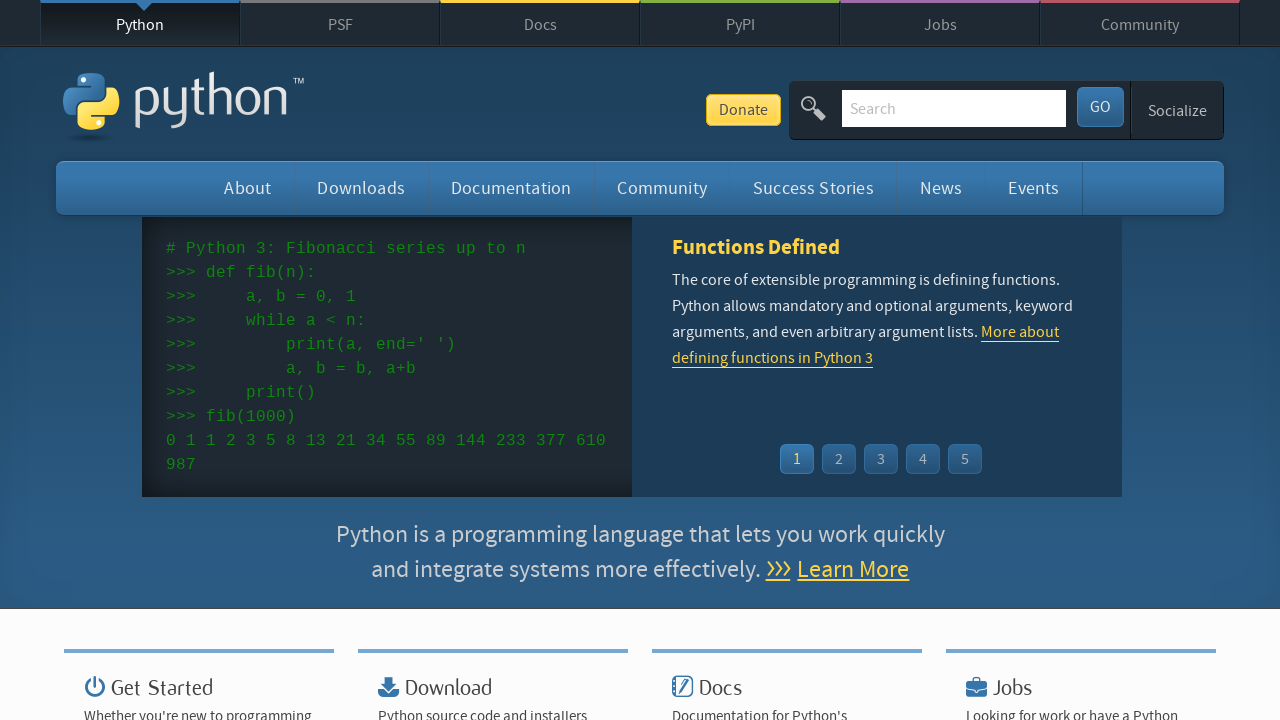

Verified page title contains 'Python'
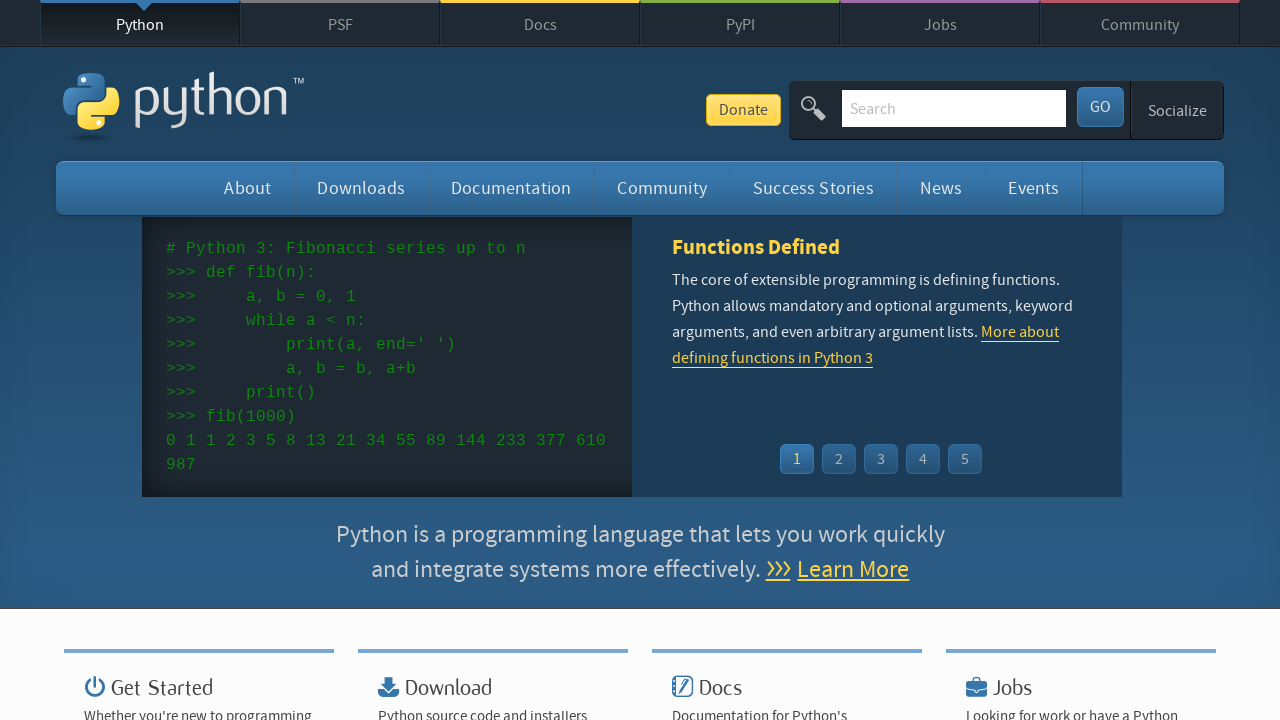

Located search input field
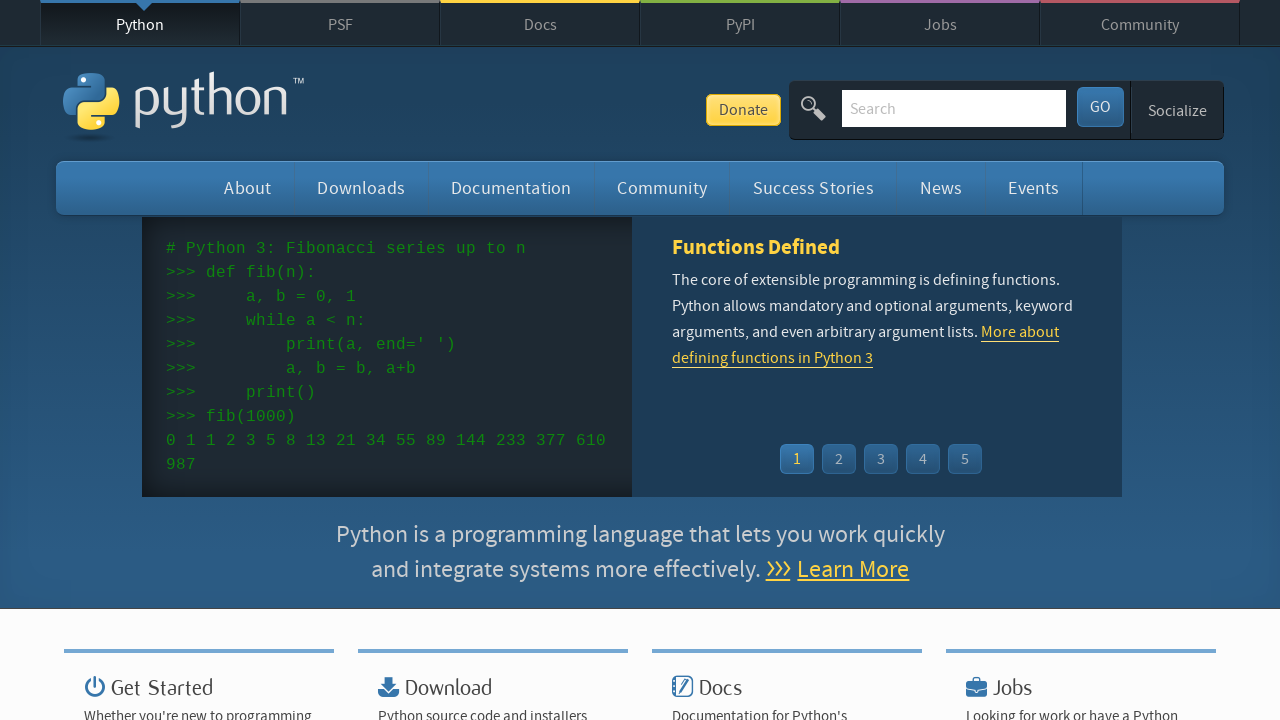

Filled search box with 'pycon' on input[name='q']
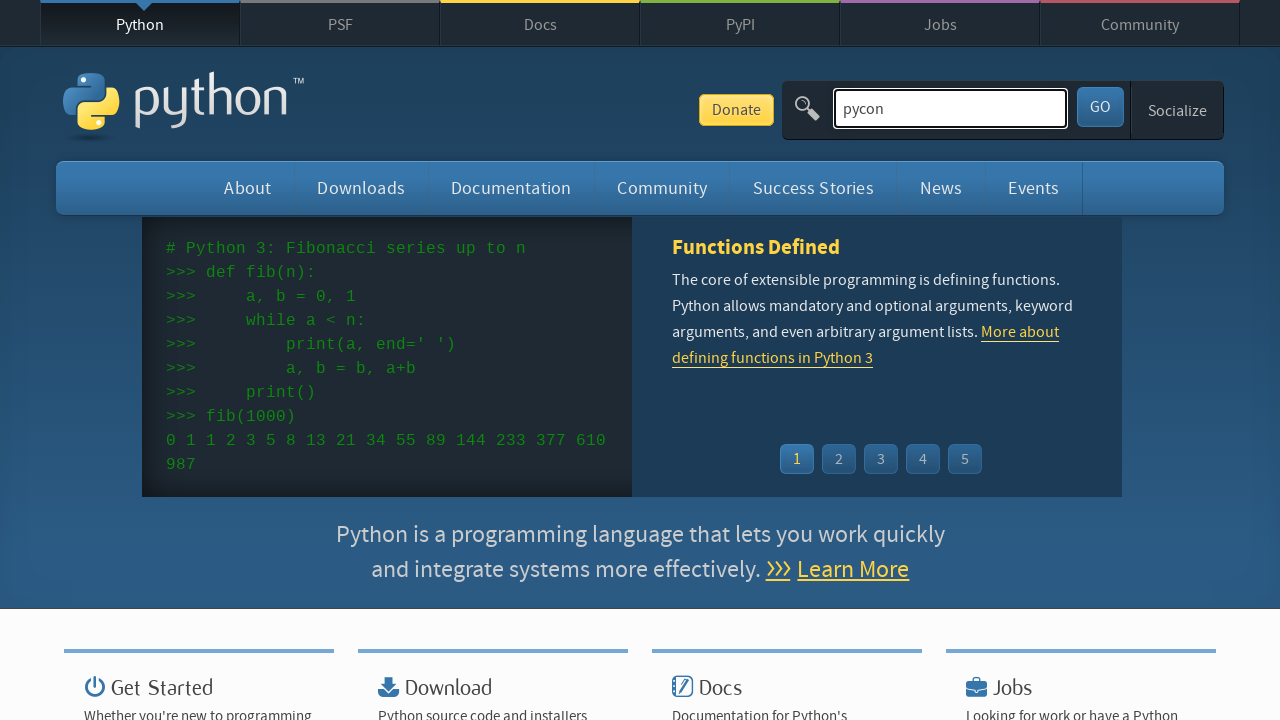

Pressed Enter to submit search on input[name='q']
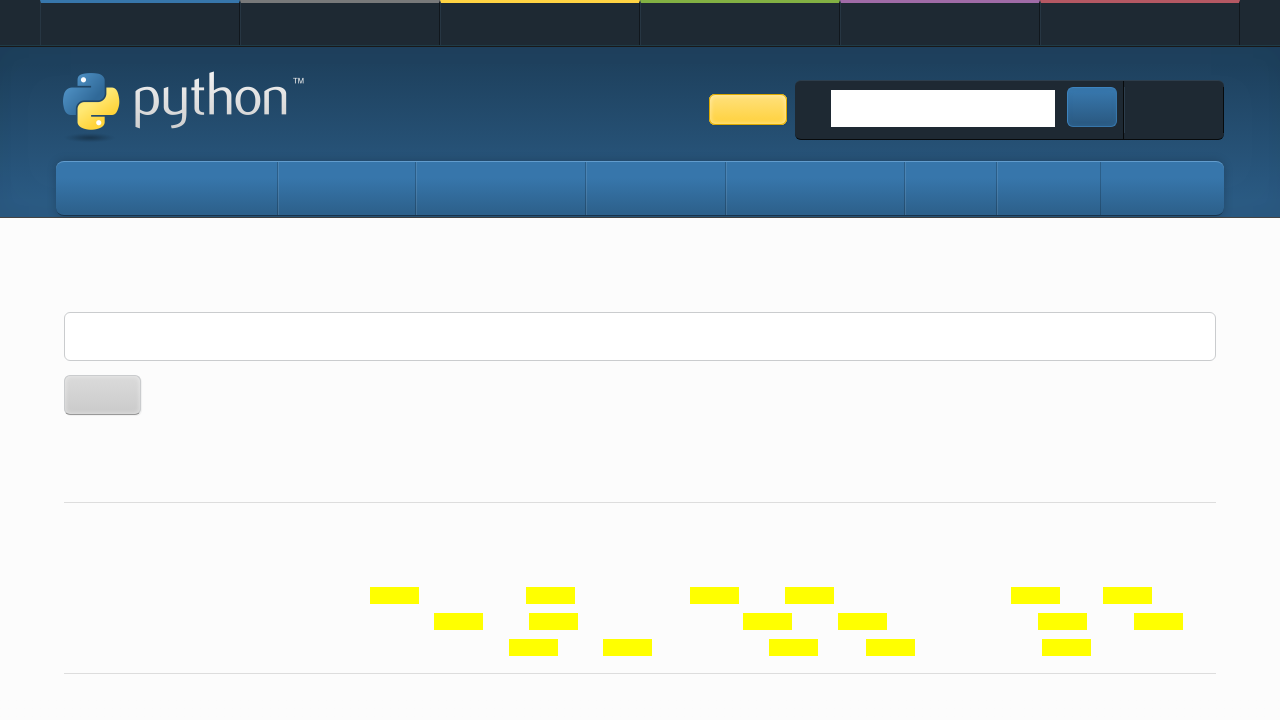

Waited for page to load (networkidle)
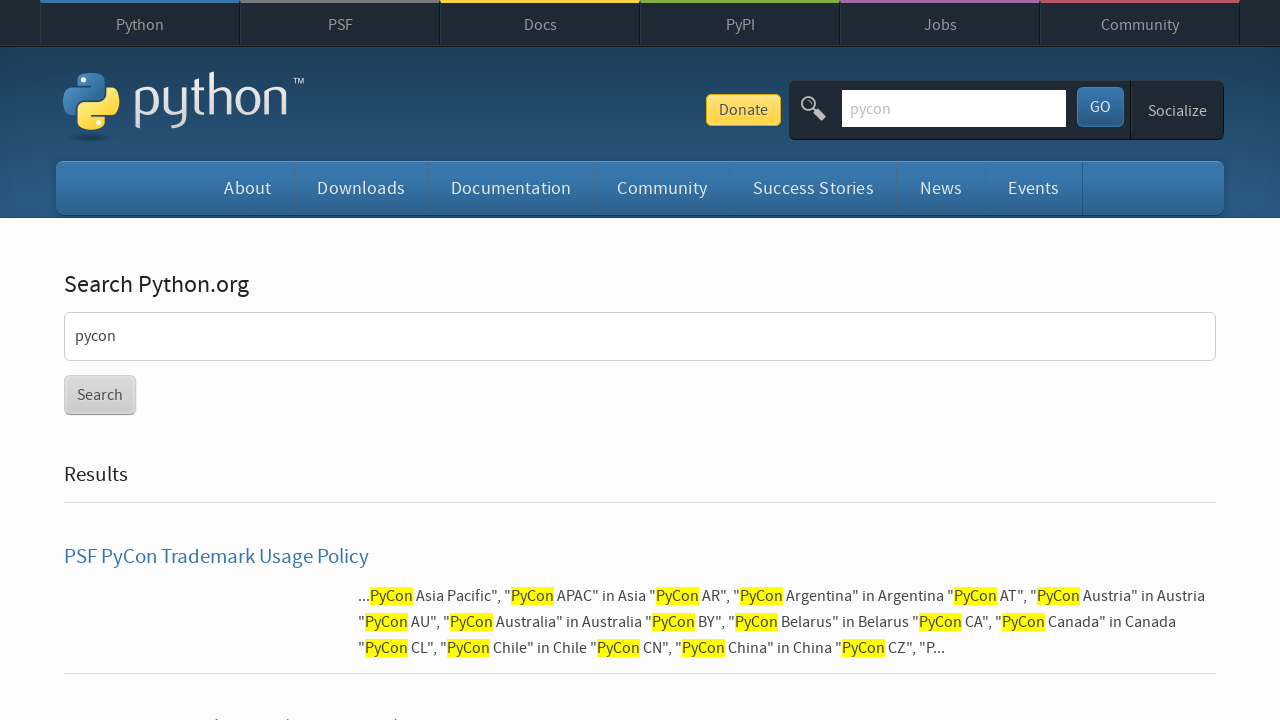

Verified that search results were returned (no 'No results found' message)
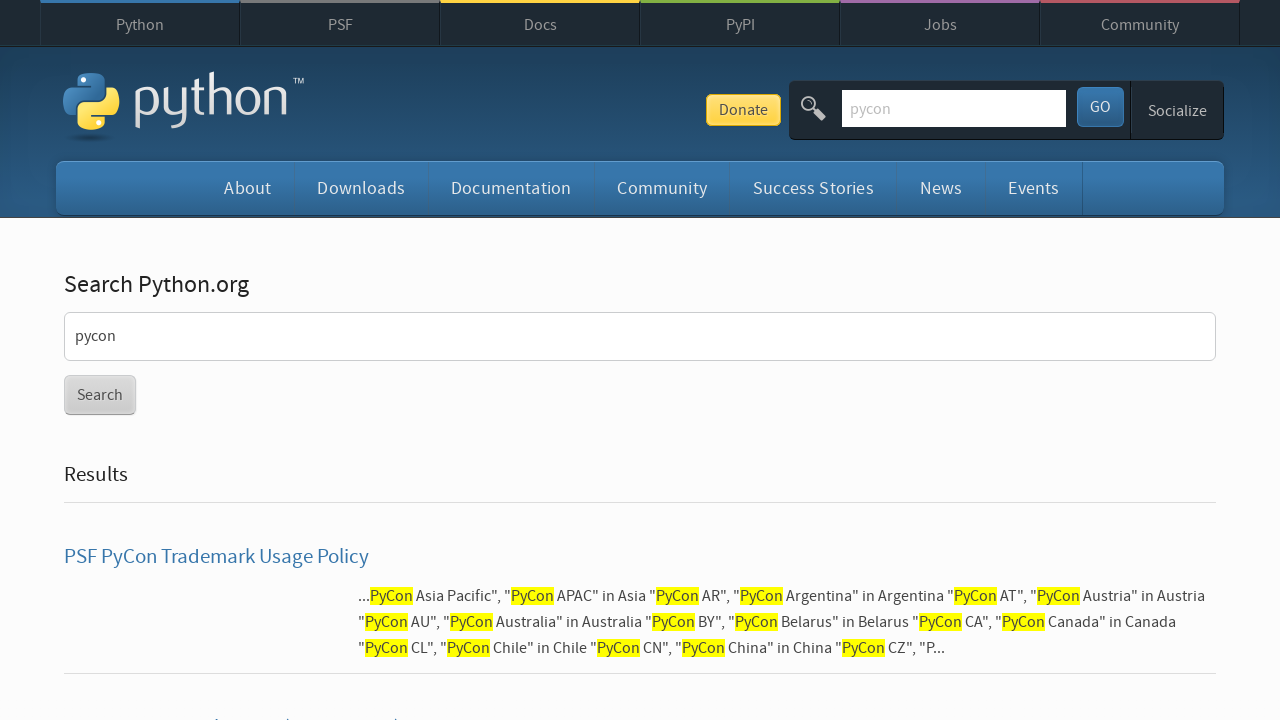

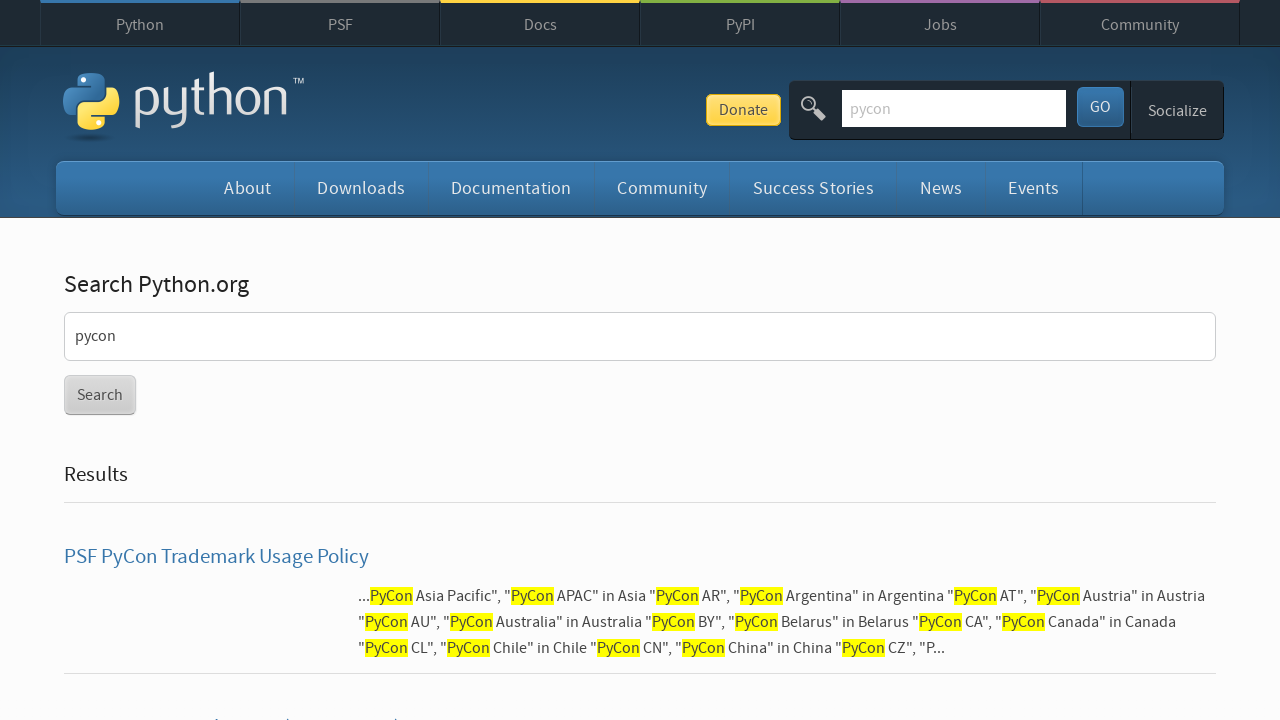